Tests JavaScript alert handling by clicking a button that triggers an alert and then accepting/dismissing the alert dialog

Starting URL: https://the-internet.herokuapp.com/javascript_alerts

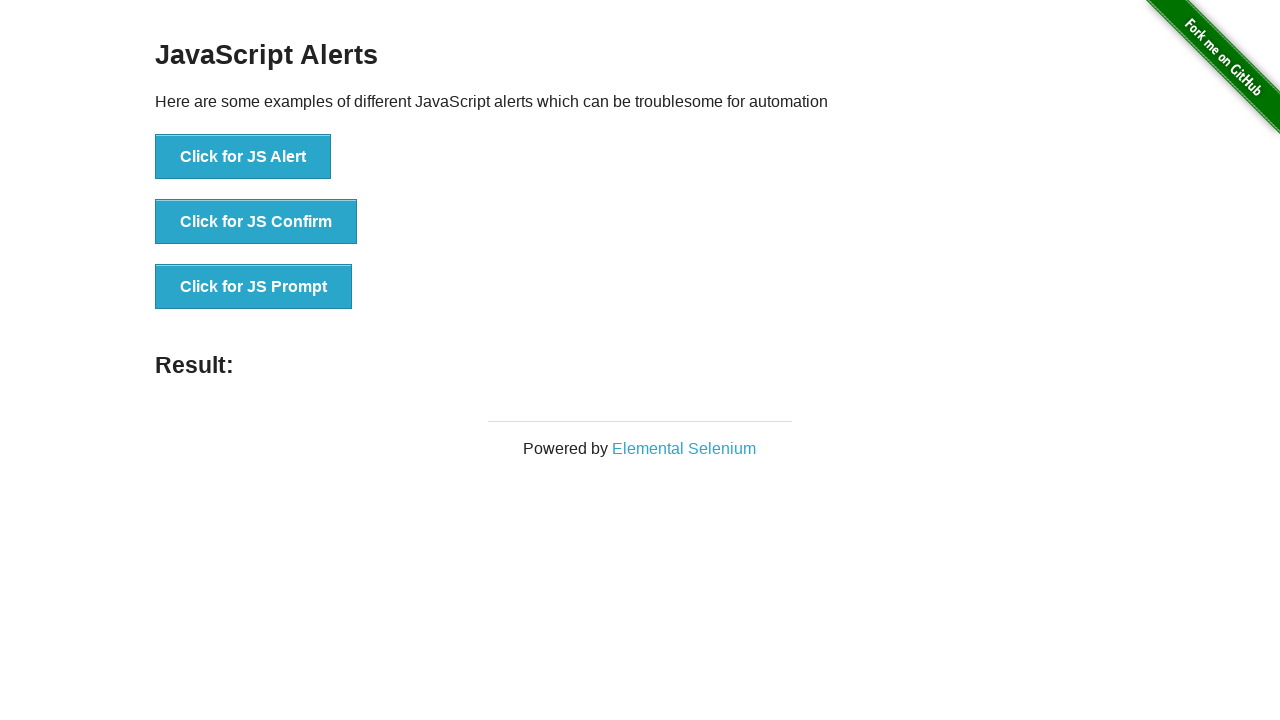

Set up dialog handler to accept alerts
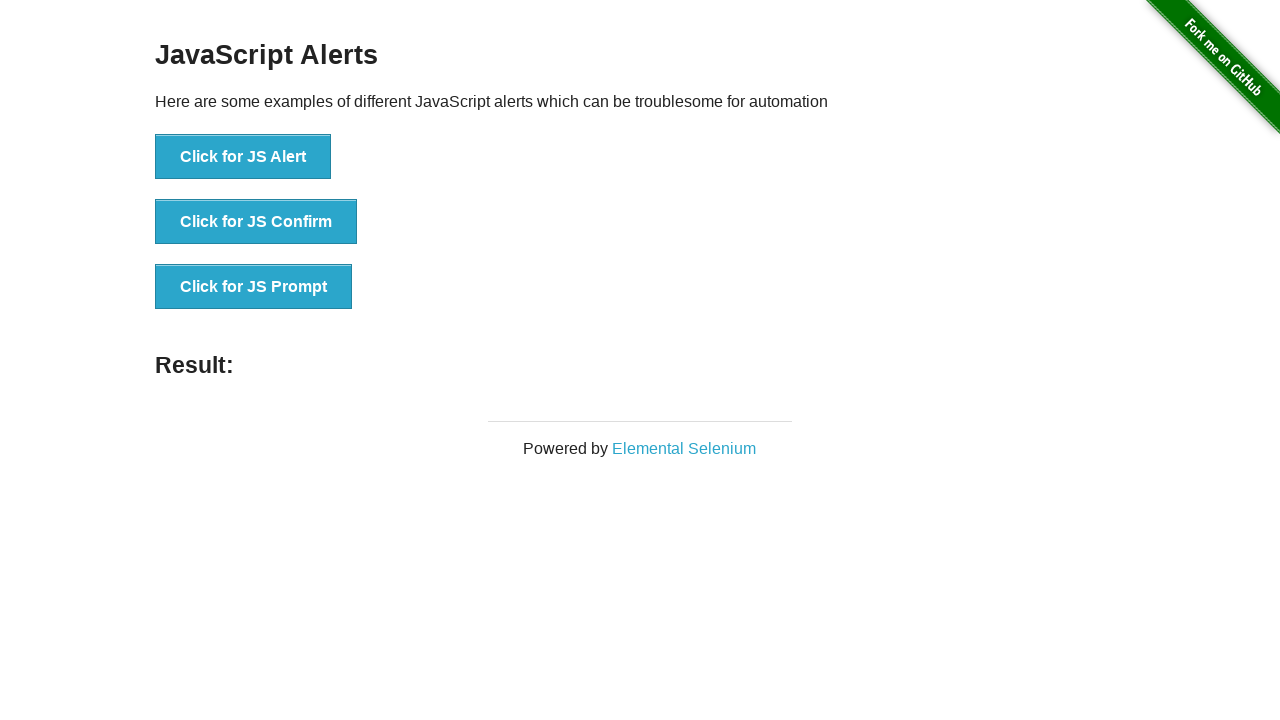

Clicked button to trigger JavaScript alert at (243, 157) on xpath=//button[@onclick='jsAlert()']
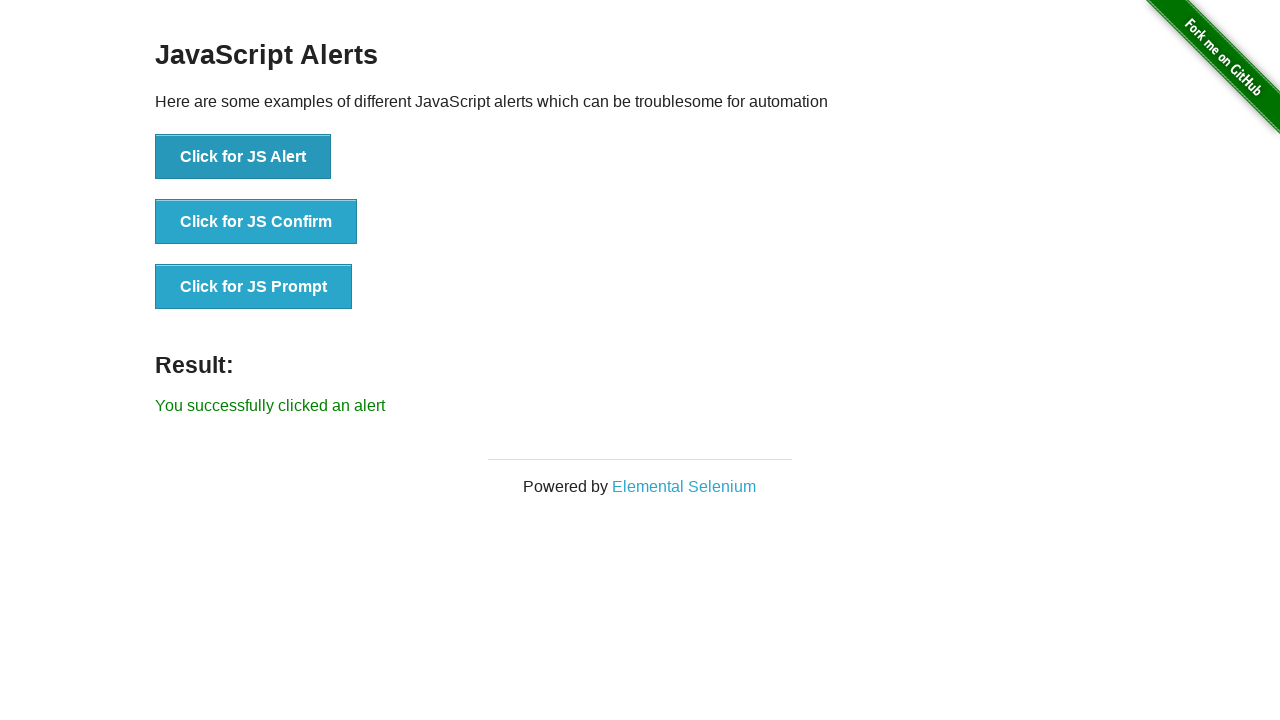

Waited for alert to be processed
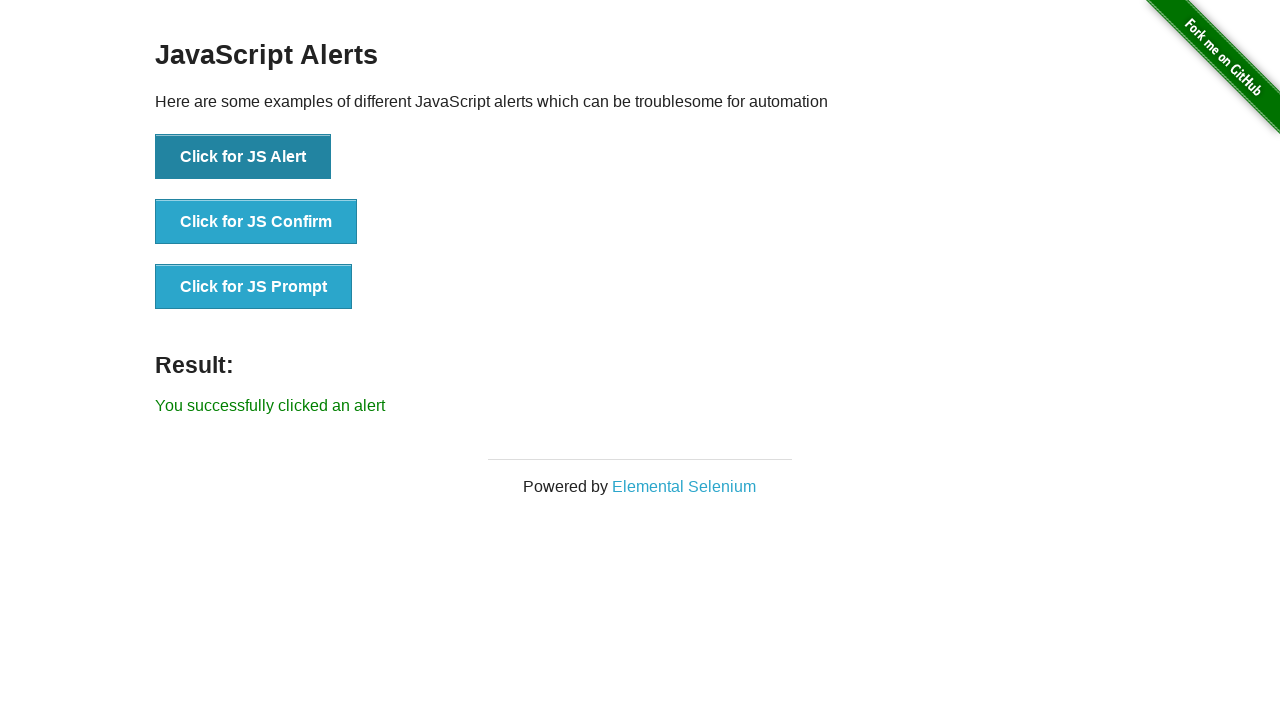

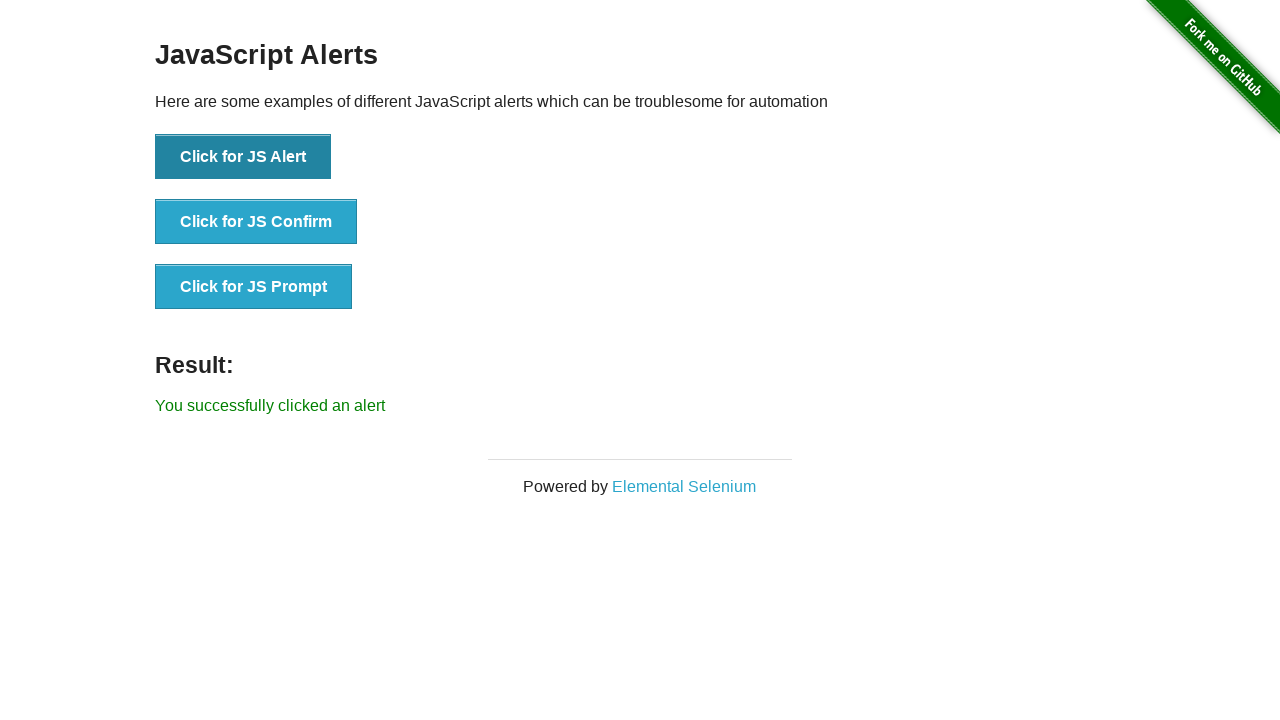